Tests double-click functionality on a button and verifies the success message appears

Starting URL: https://demoqa.com/buttons

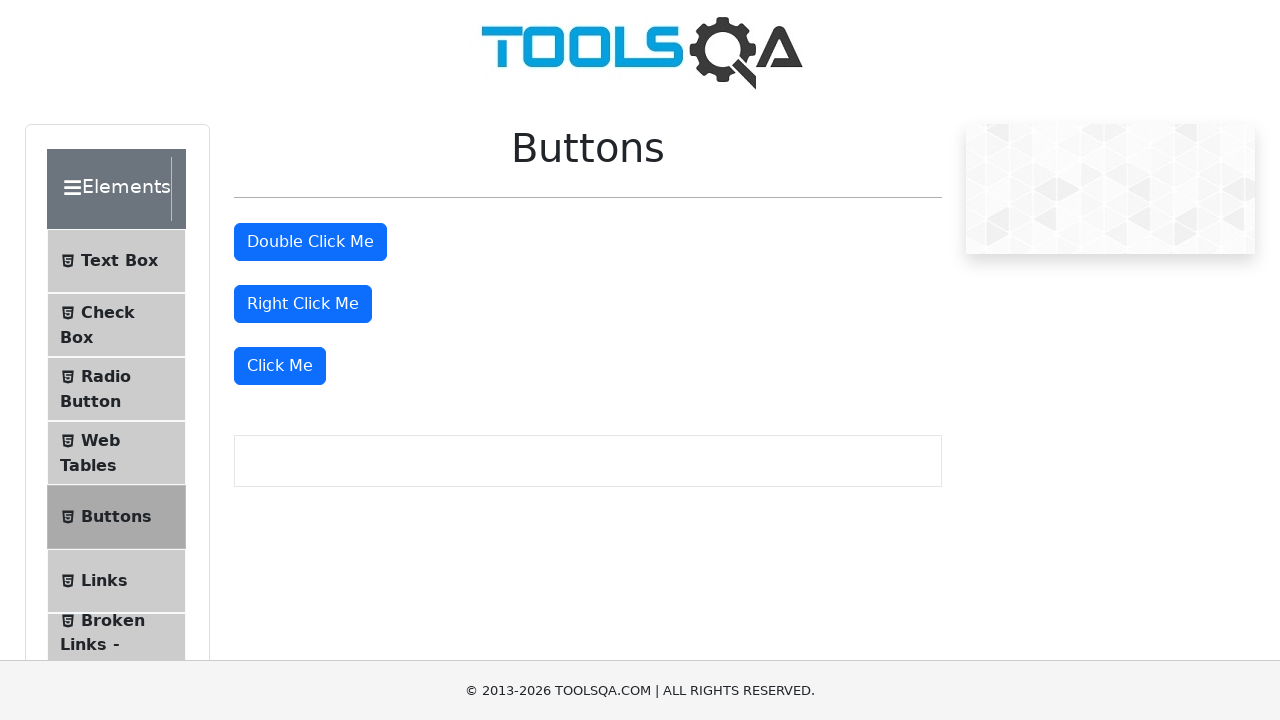

Double-clicked the button on demoqa.com/buttons at (310, 242) on #doubleClickBtn
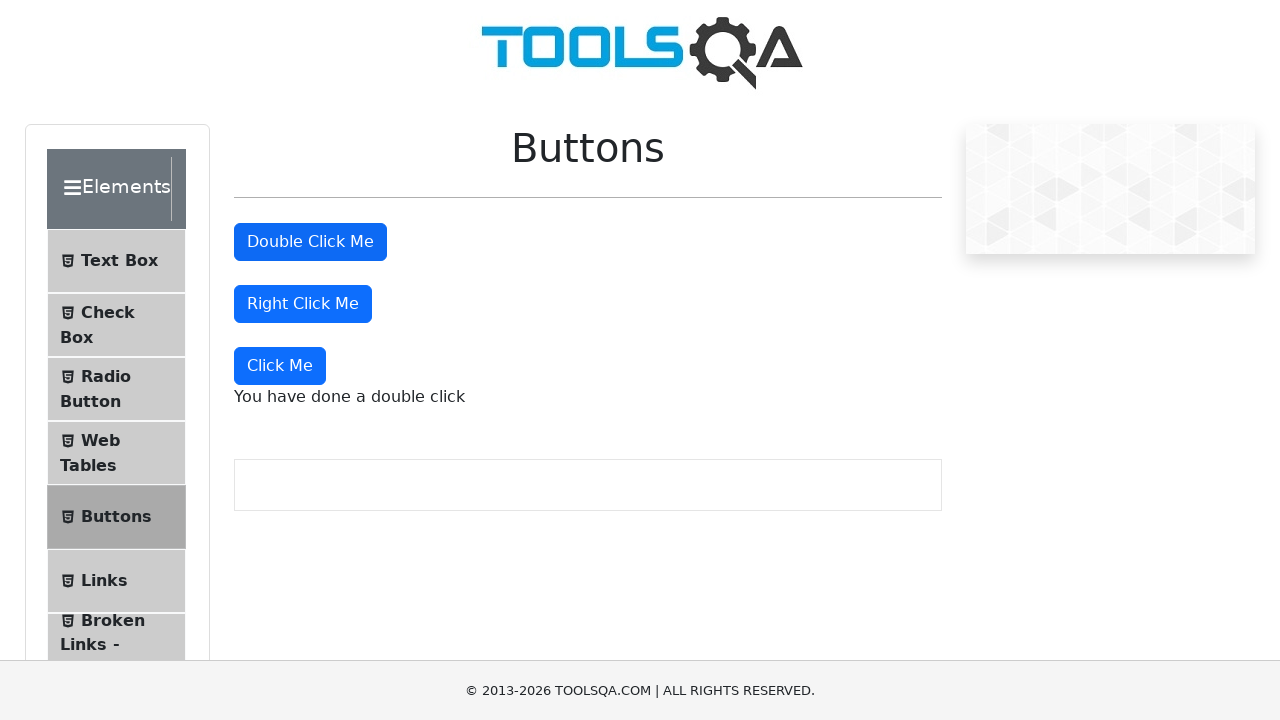

Located the double-click success message element
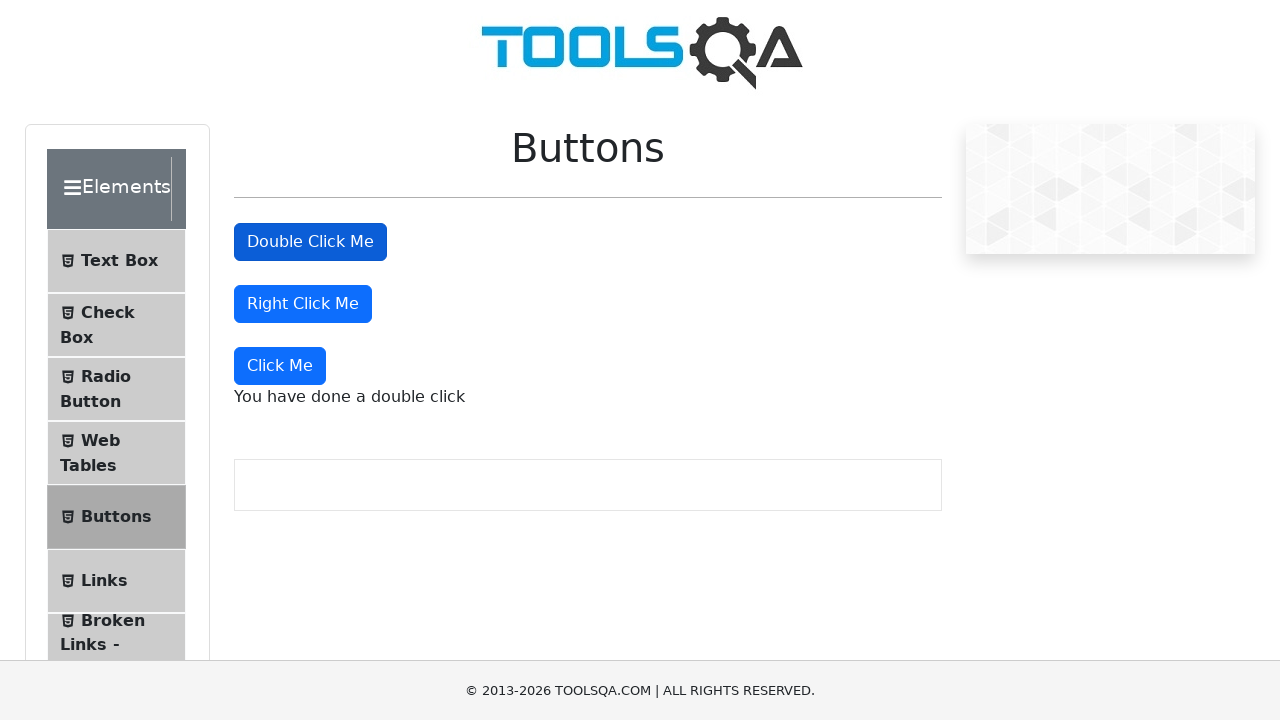

Verified success message 'You have done a double click' appeared
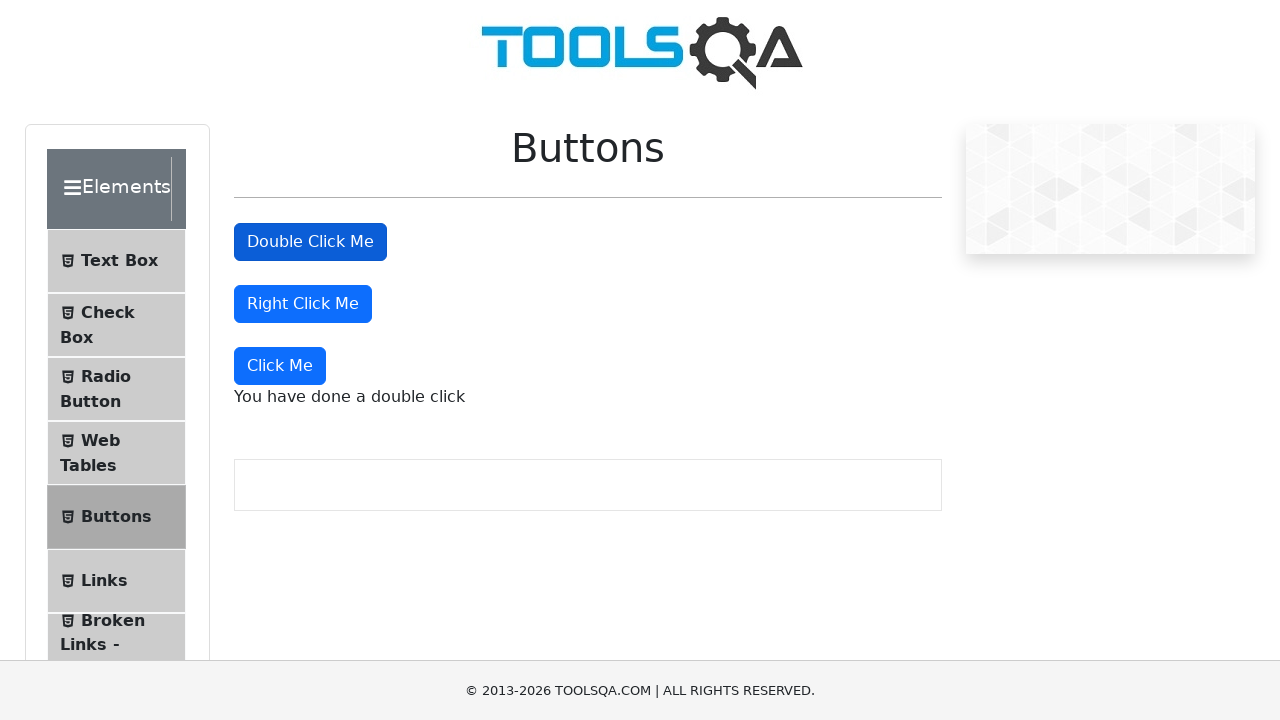

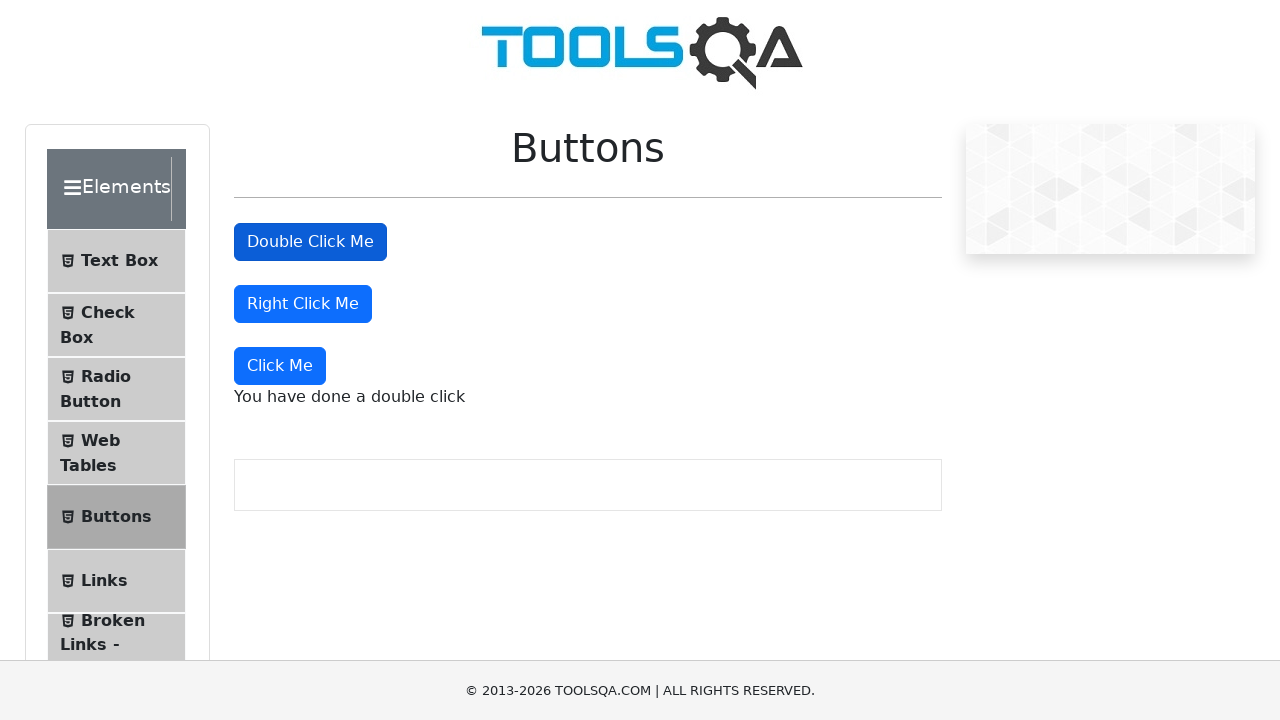